Tests login form validation by entering credentials, clearing both fields, and verifying the "Username is required" error message appears

Starting URL: https://www.saucedemo.com/

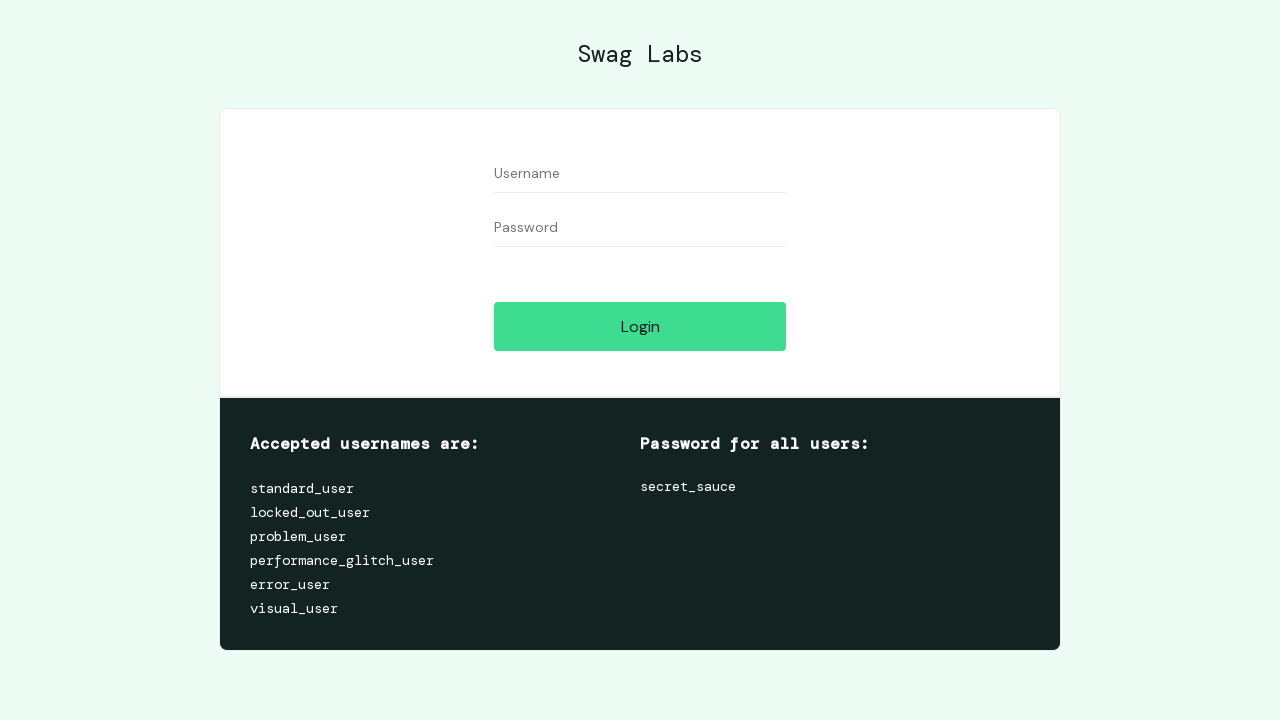

Filled username field with 'someuser' on //input[@id='user-name']
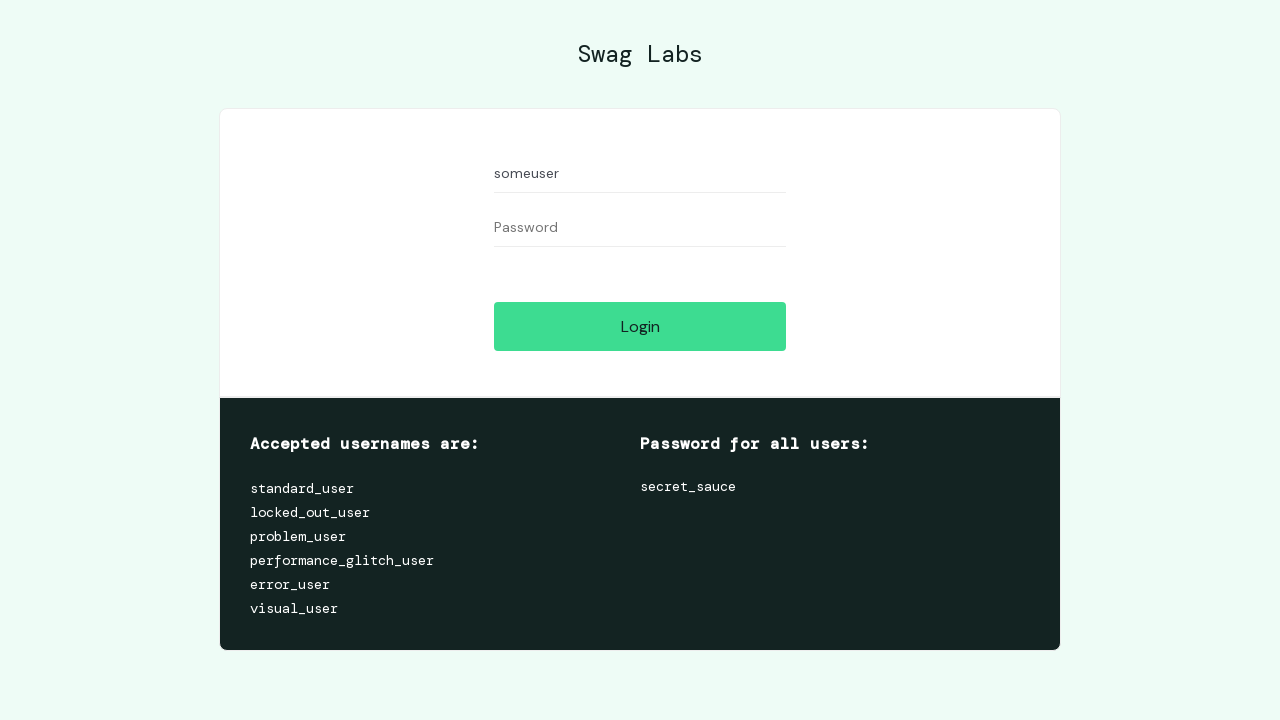

Filled password field with 'somepassword' on //input[@id='password']
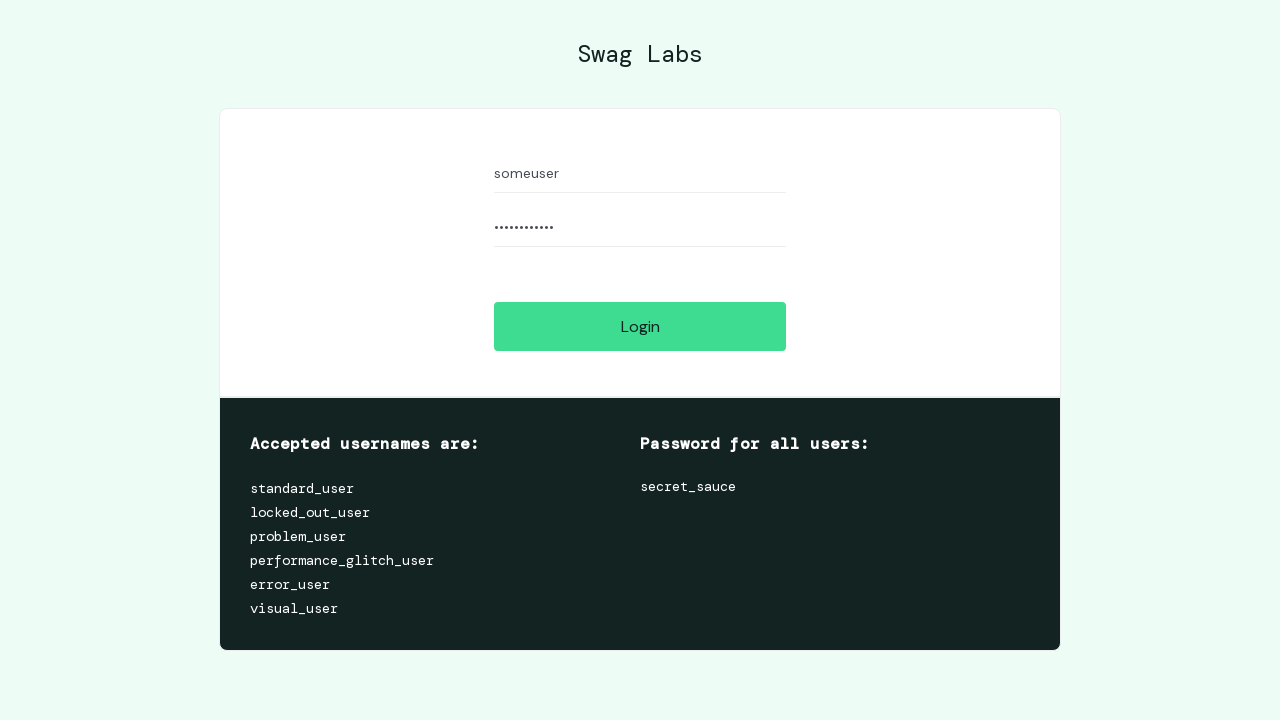

Cleared username field on //input[@id='user-name']
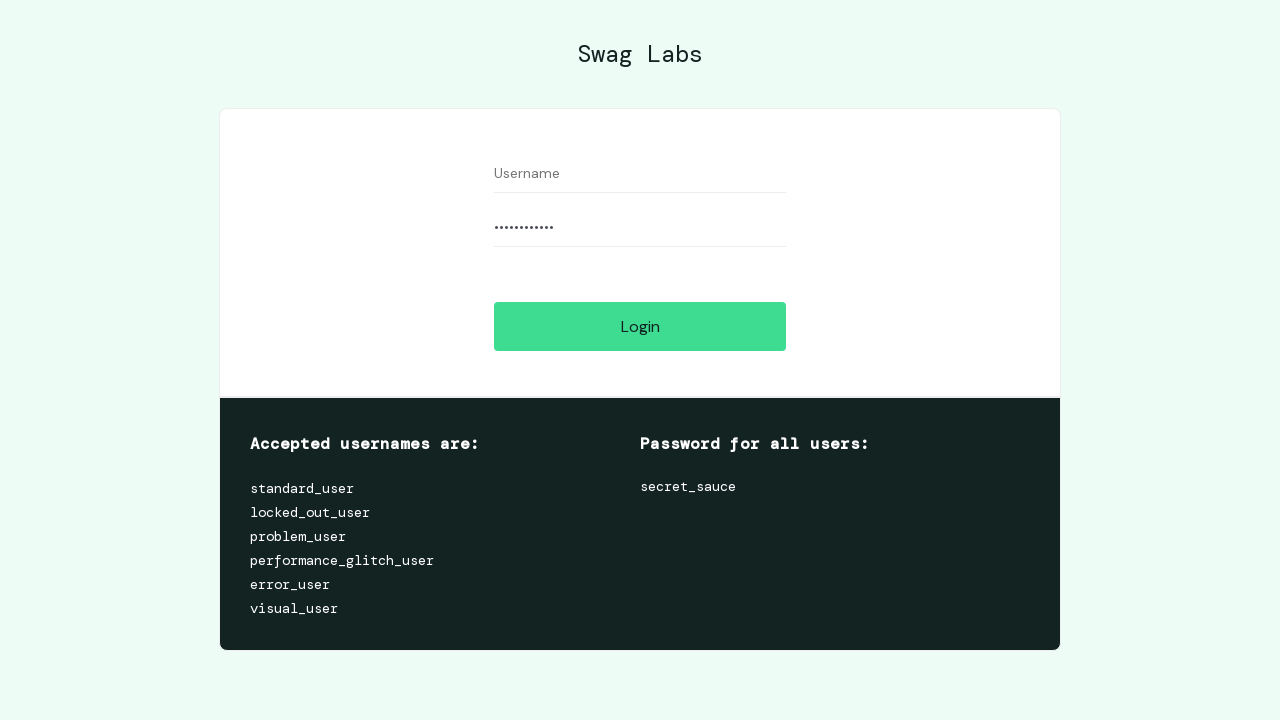

Cleared password field on //input[@id='password']
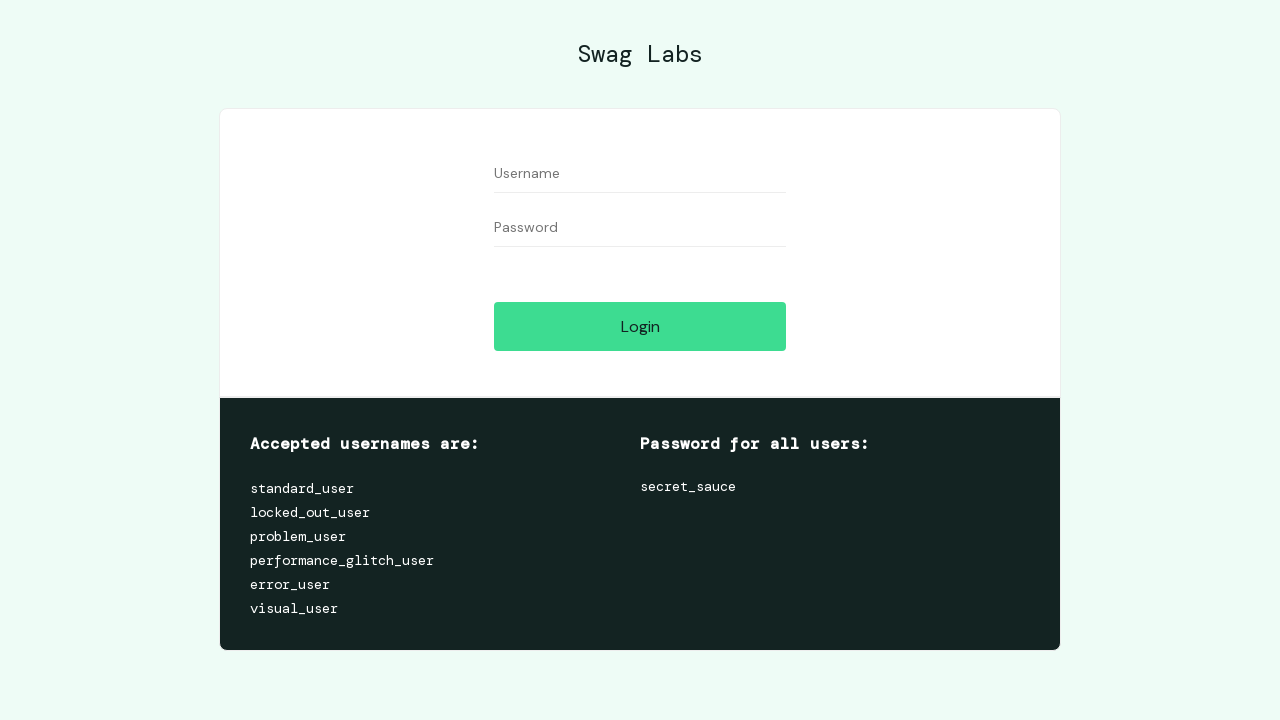

Clicked the Login button with empty credentials at (640, 326) on xpath=//input[@id='login-button']
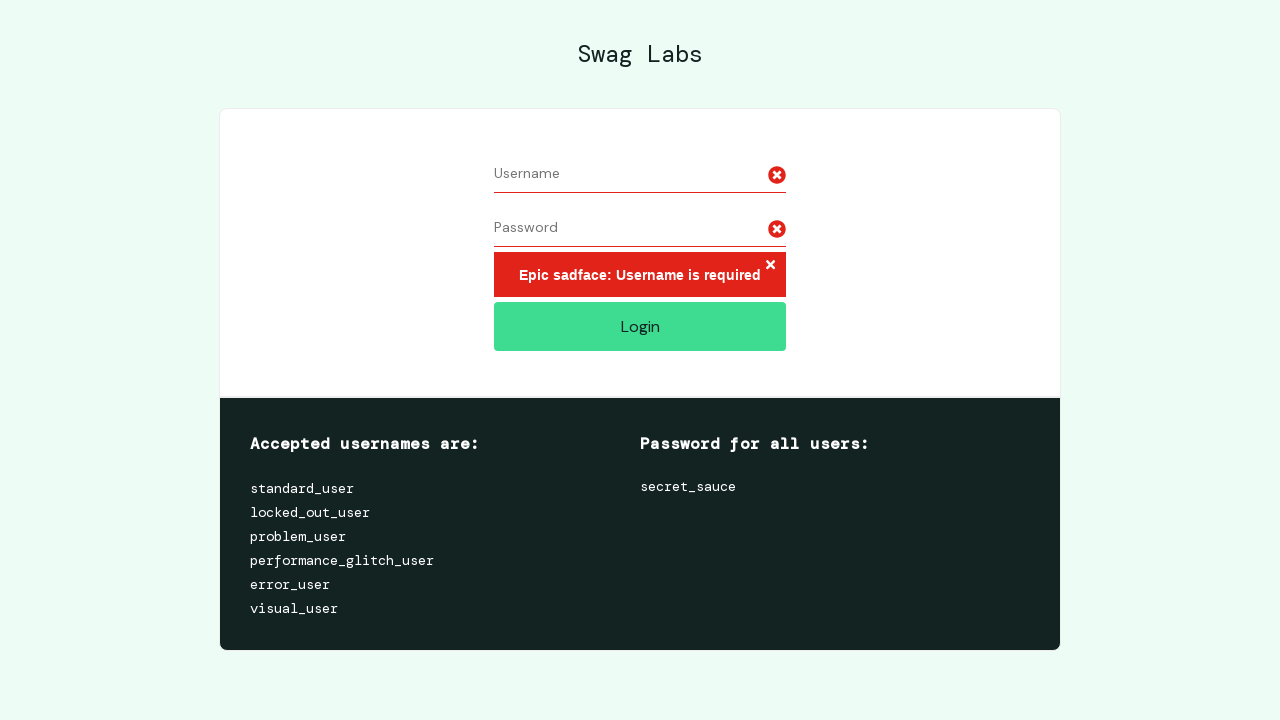

Error message element appeared
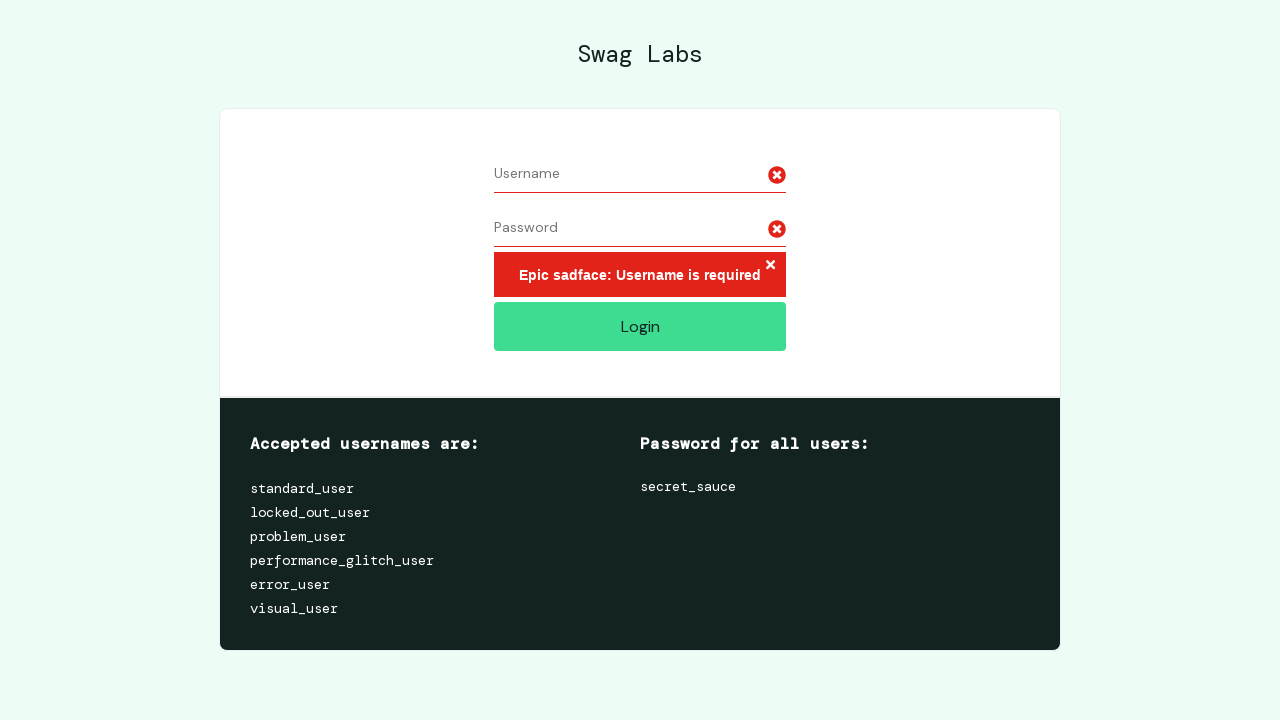

Retrieved error text: 'Epic sadface: Username is required'
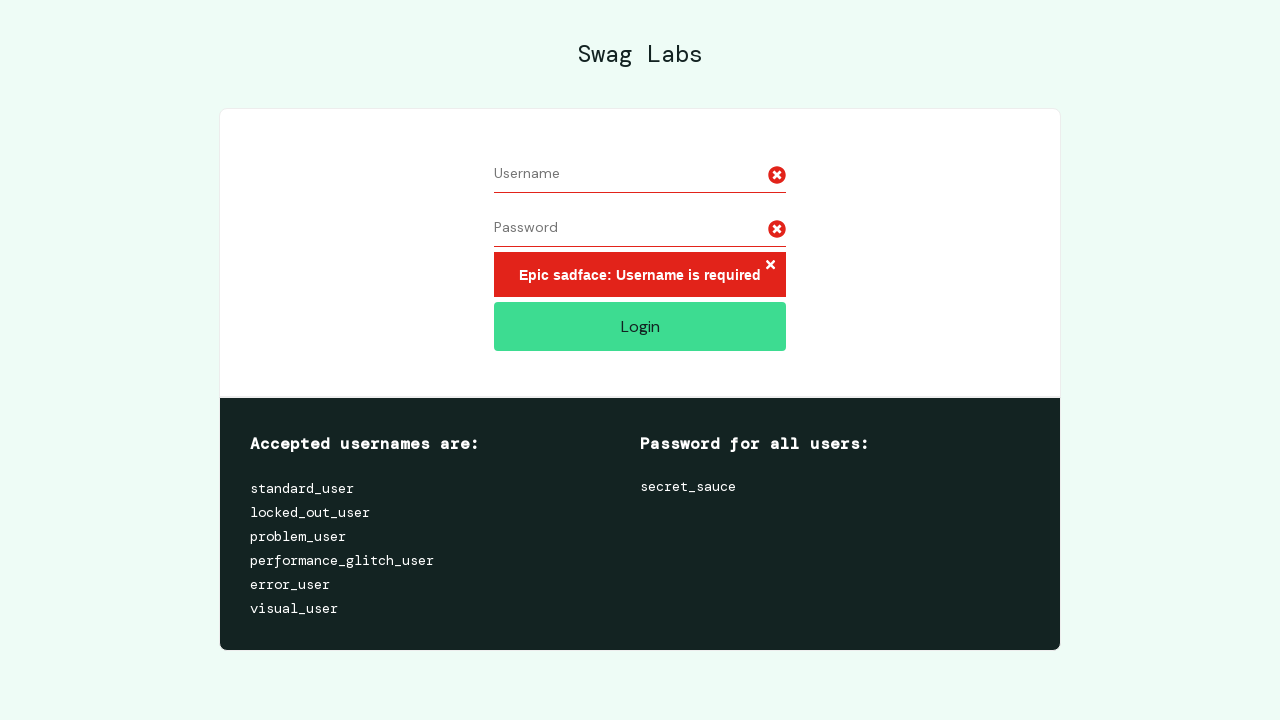

Verified 'Username is required' error message is displayed
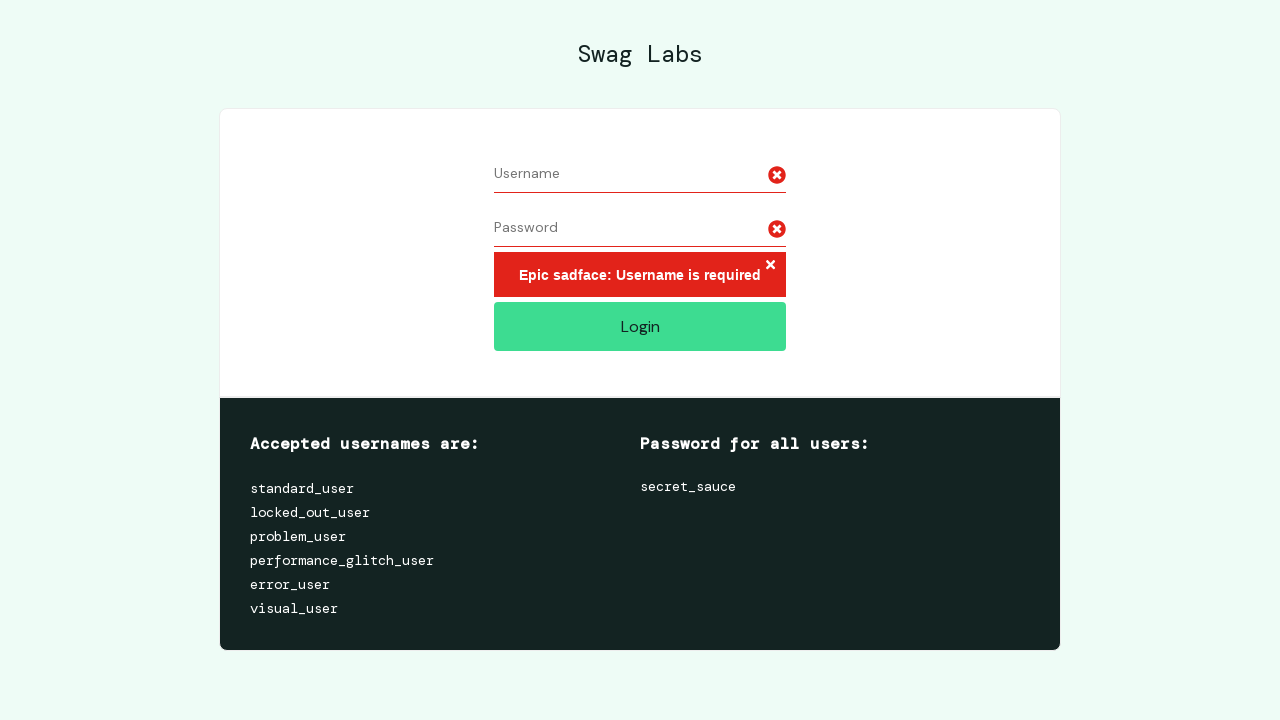

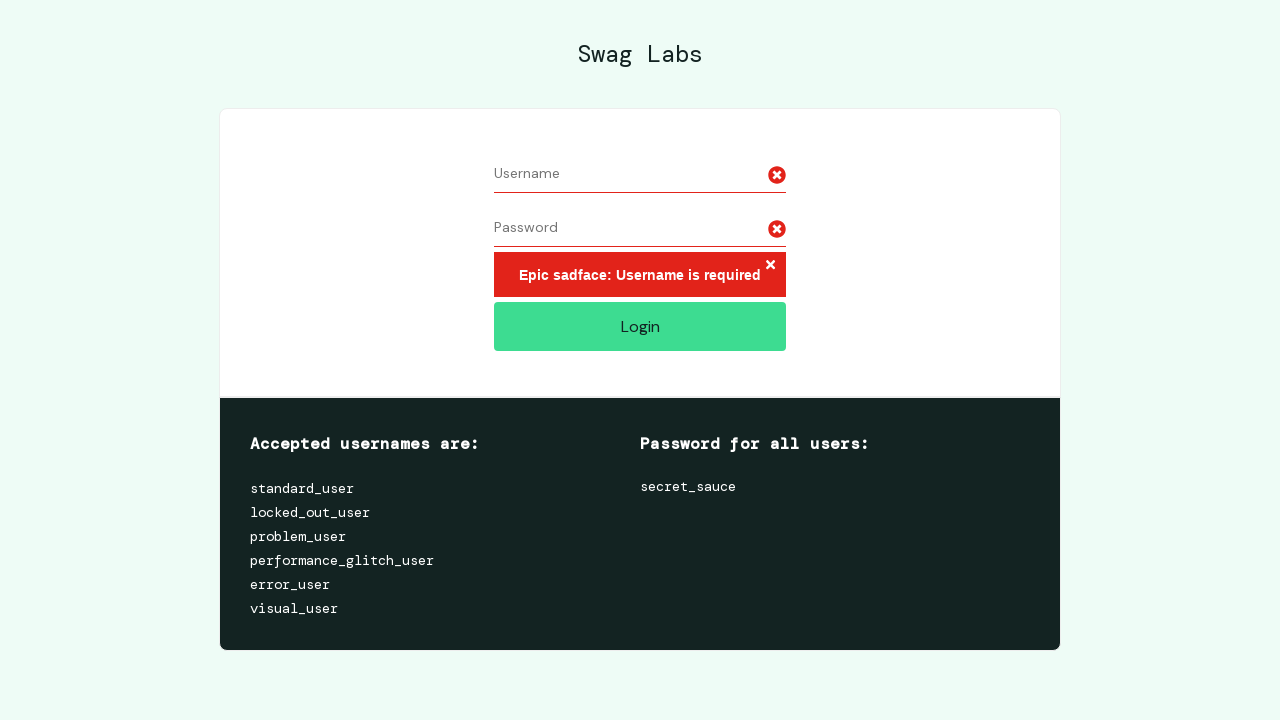